Tests the Elements section text box form on DemoQA by navigating to the Elements card, clicking on Text Box menu item, and filling out the form with user information (name, email, current address, permanent address) then submitting.

Starting URL: https://demoqa.com/

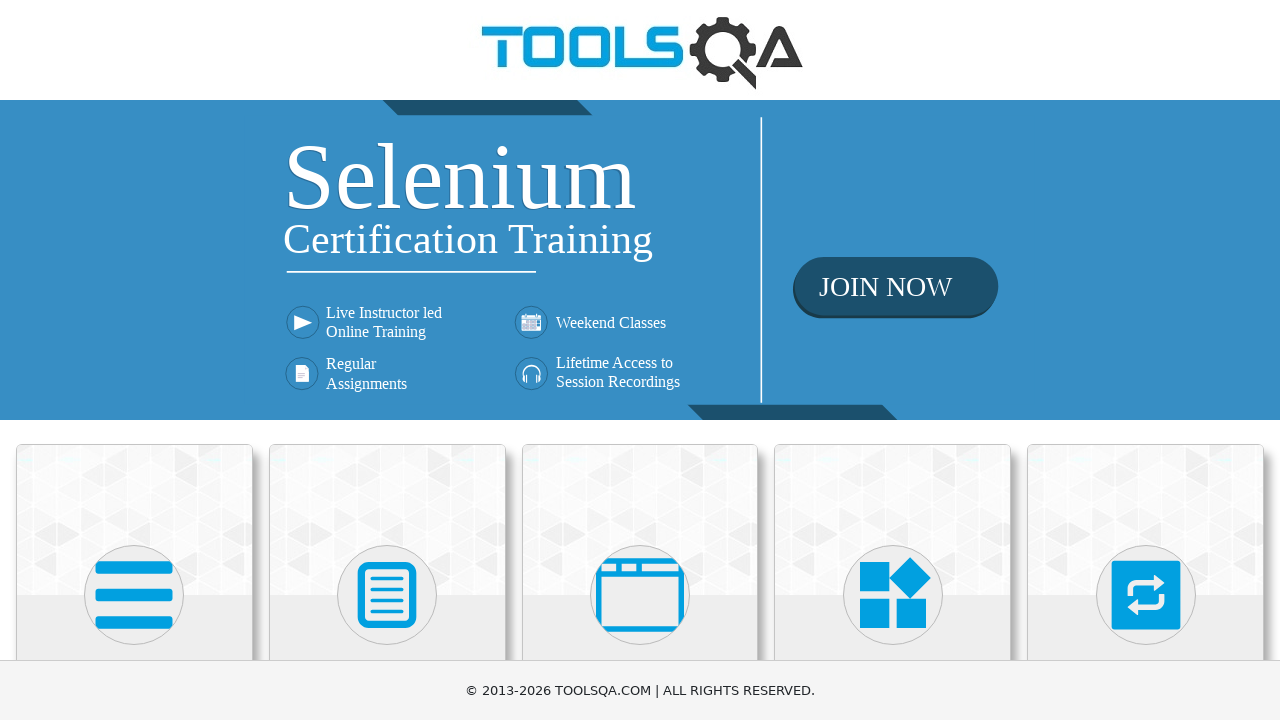

Scrolled down to view cards
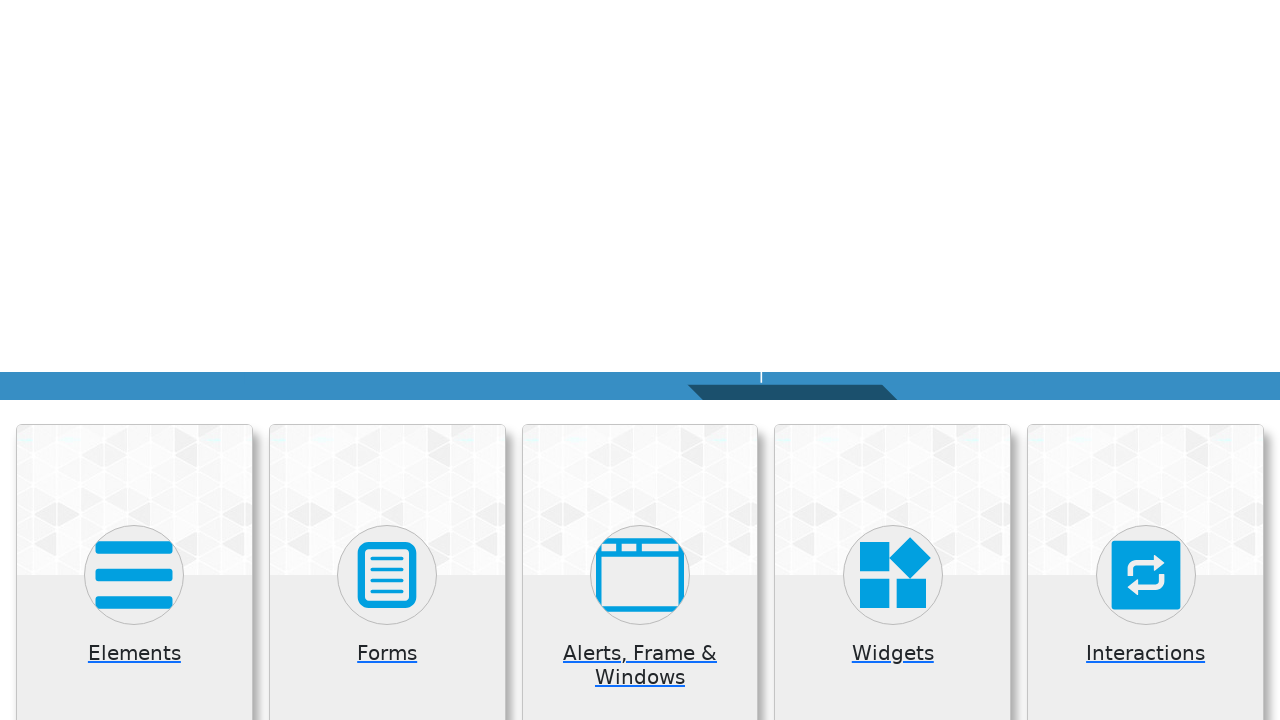

Waited 2 seconds for page to load
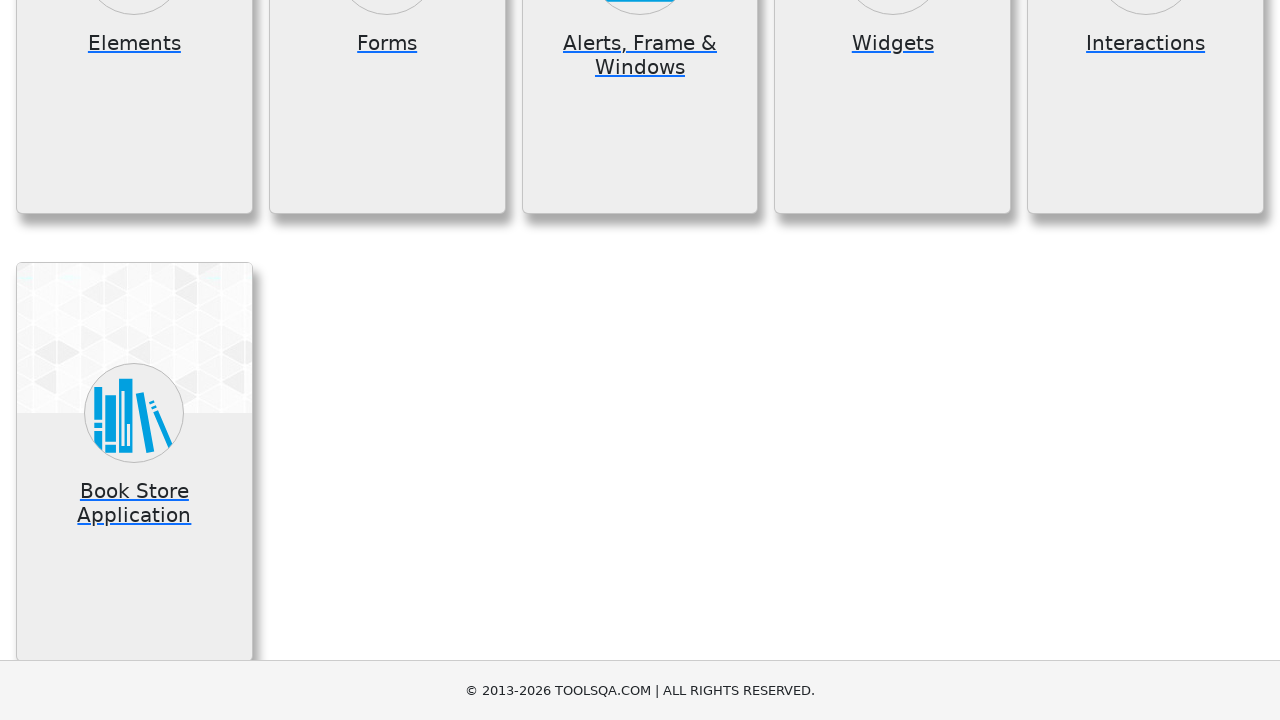

Clicked on Elements card at (134, 200) on (//*[@class='card mt-4 top-card'])[1]
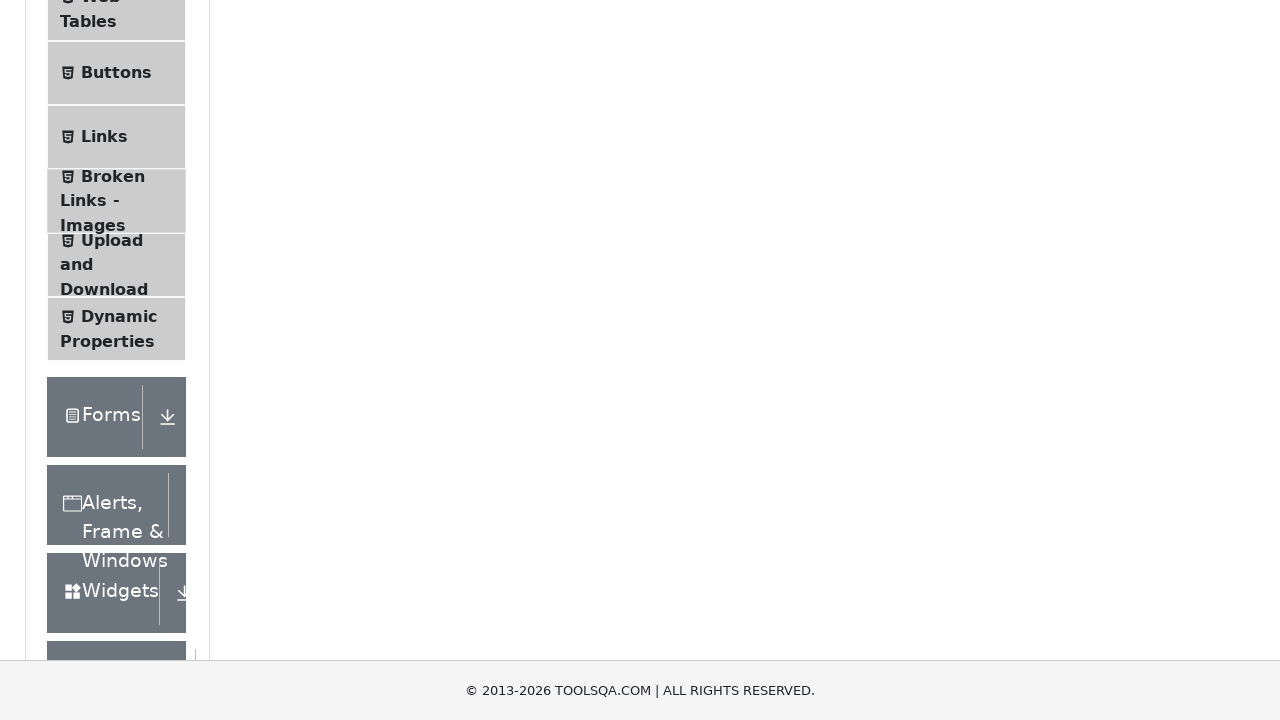

Waited 1 second for navigation to Elements section
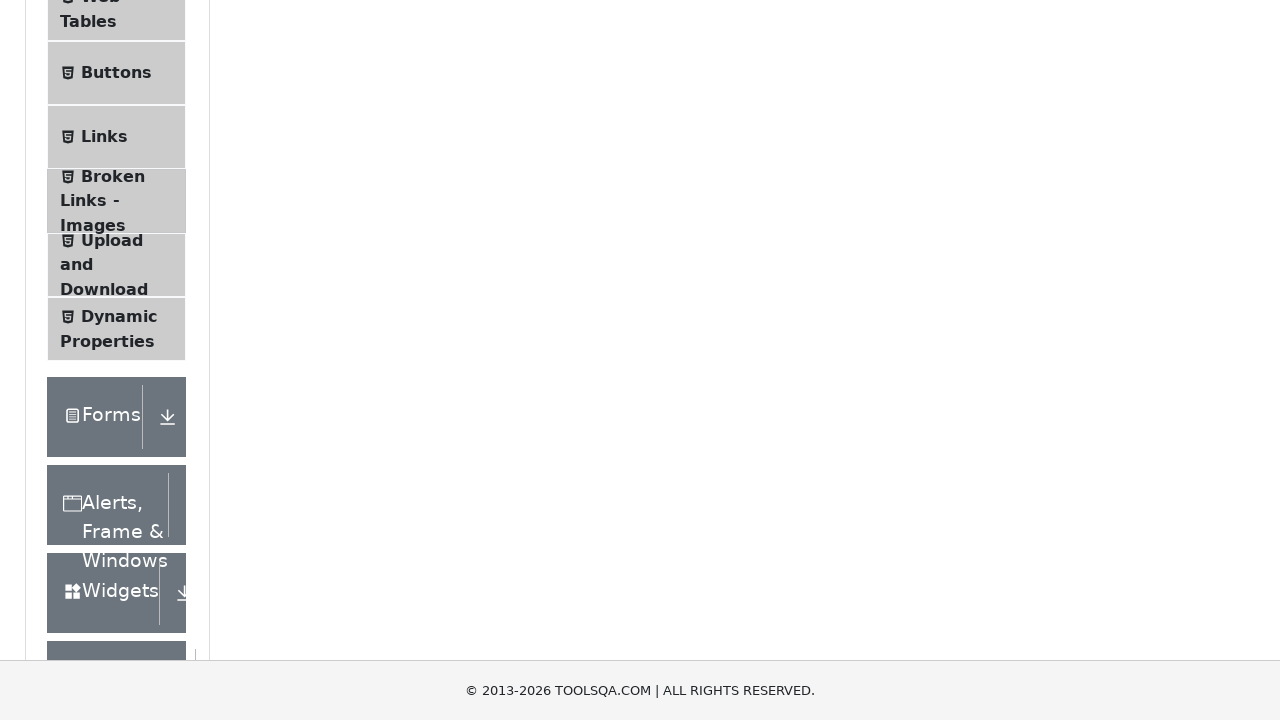

Clicked on Text Box menu item at (116, 261) on .element-list.collapse.show ul li:first-child
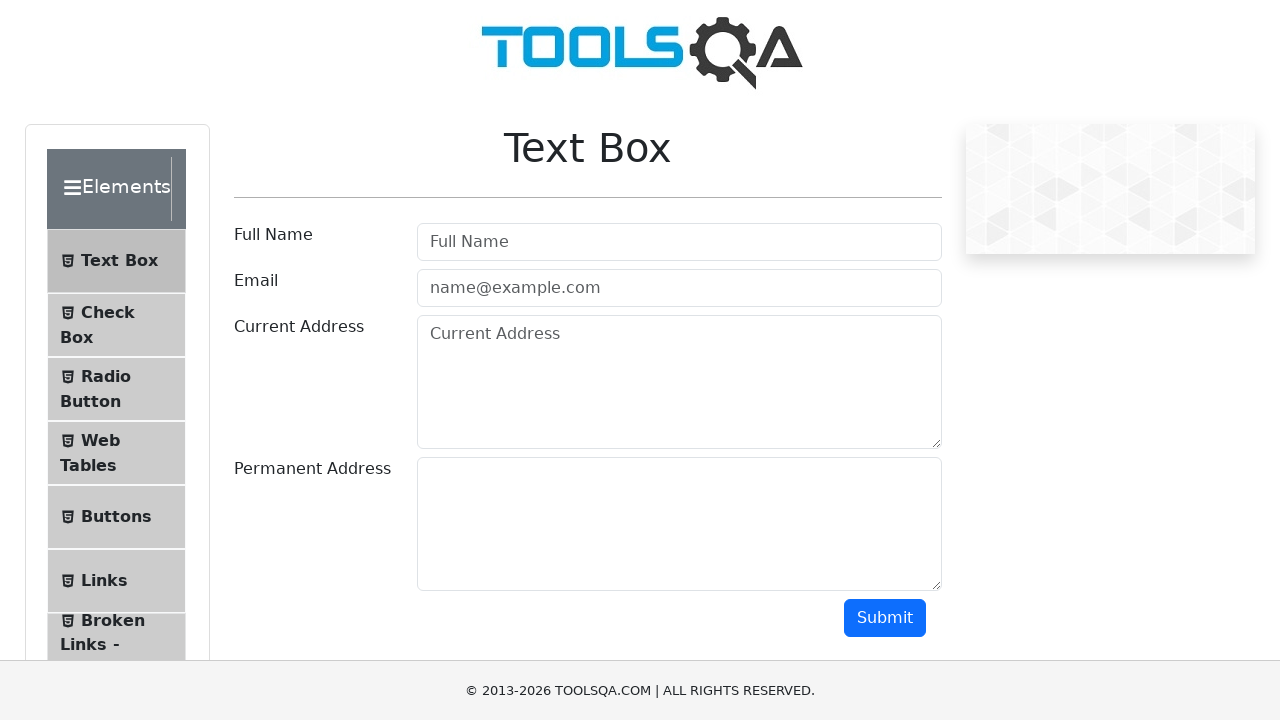

Filled in user name field with 'Meghna' on #userName
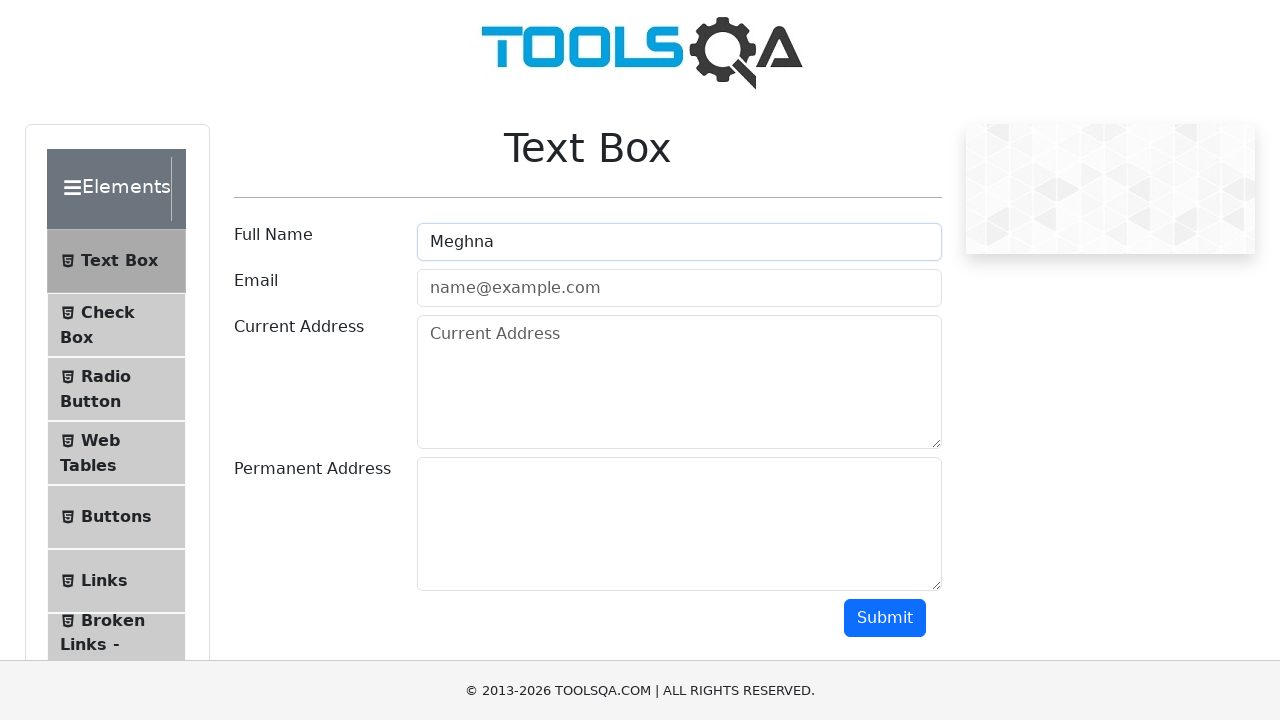

Filled in email field with 'meghna@gmail.com' on #userEmail
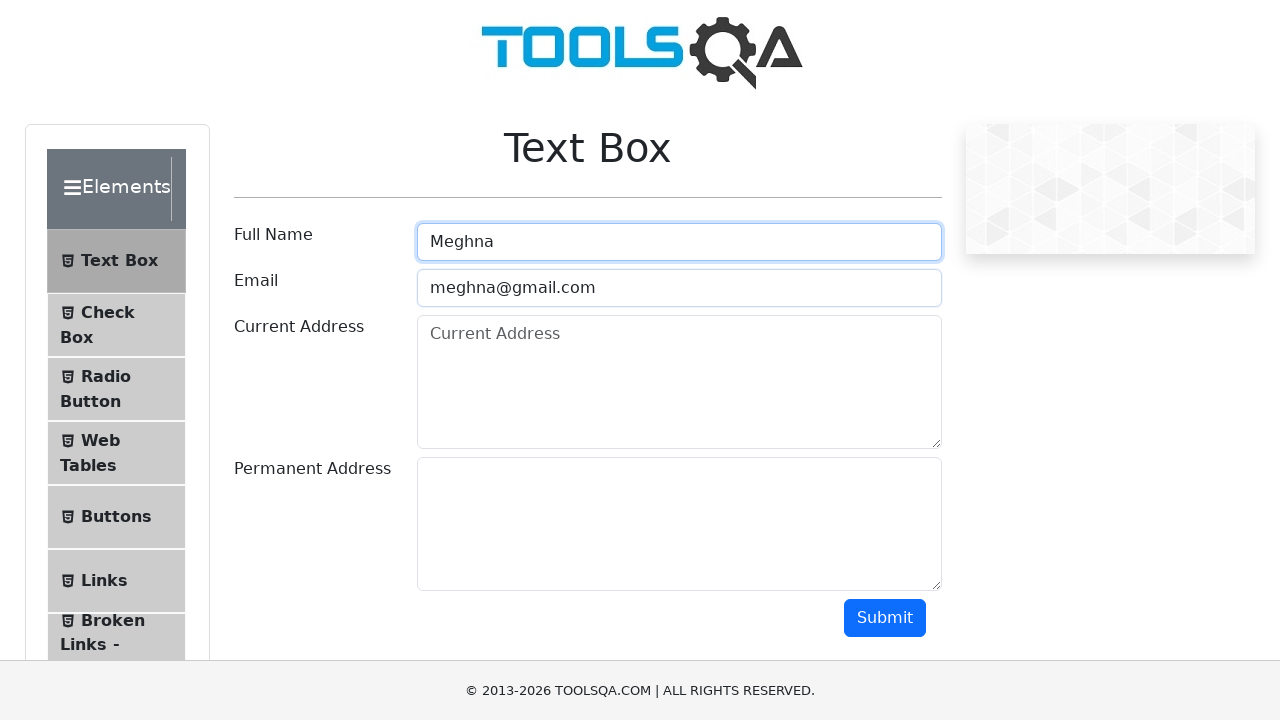

Filled in current address field with 'Rajajinagar, Bengaluru' on #currentAddress
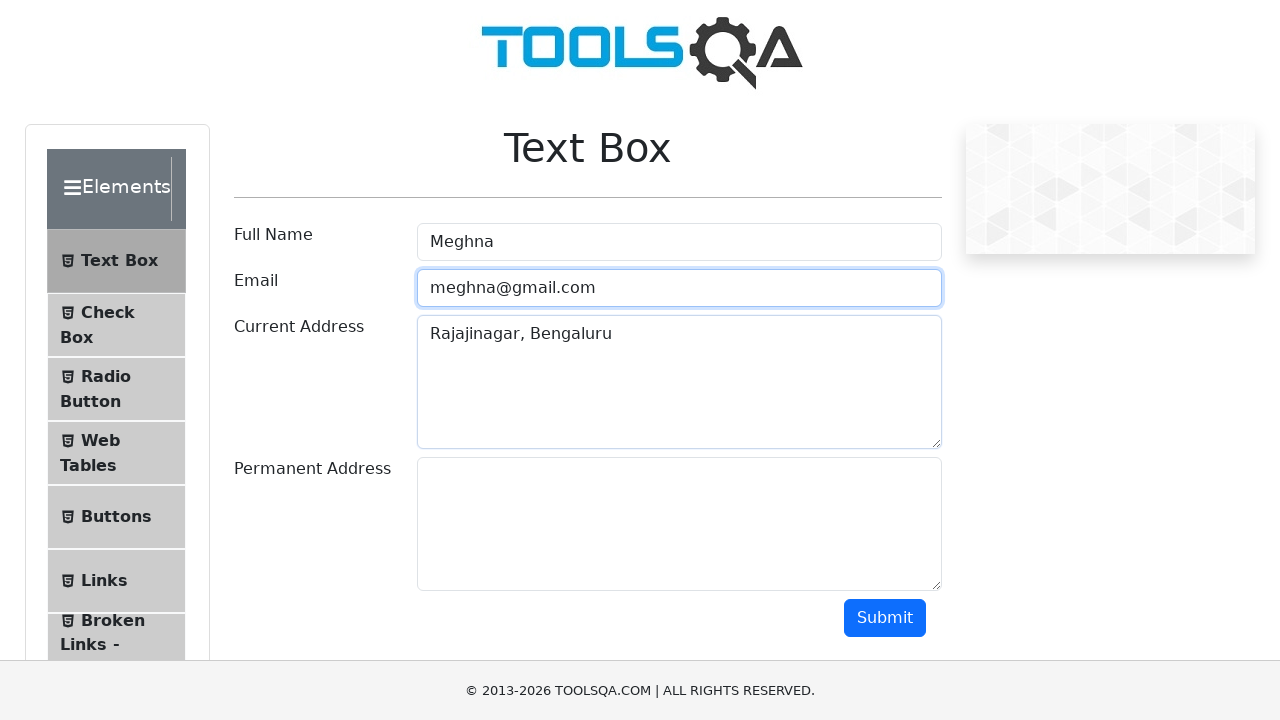

Filled in permanent address field with 'Bengaluru' on #permanentAddress
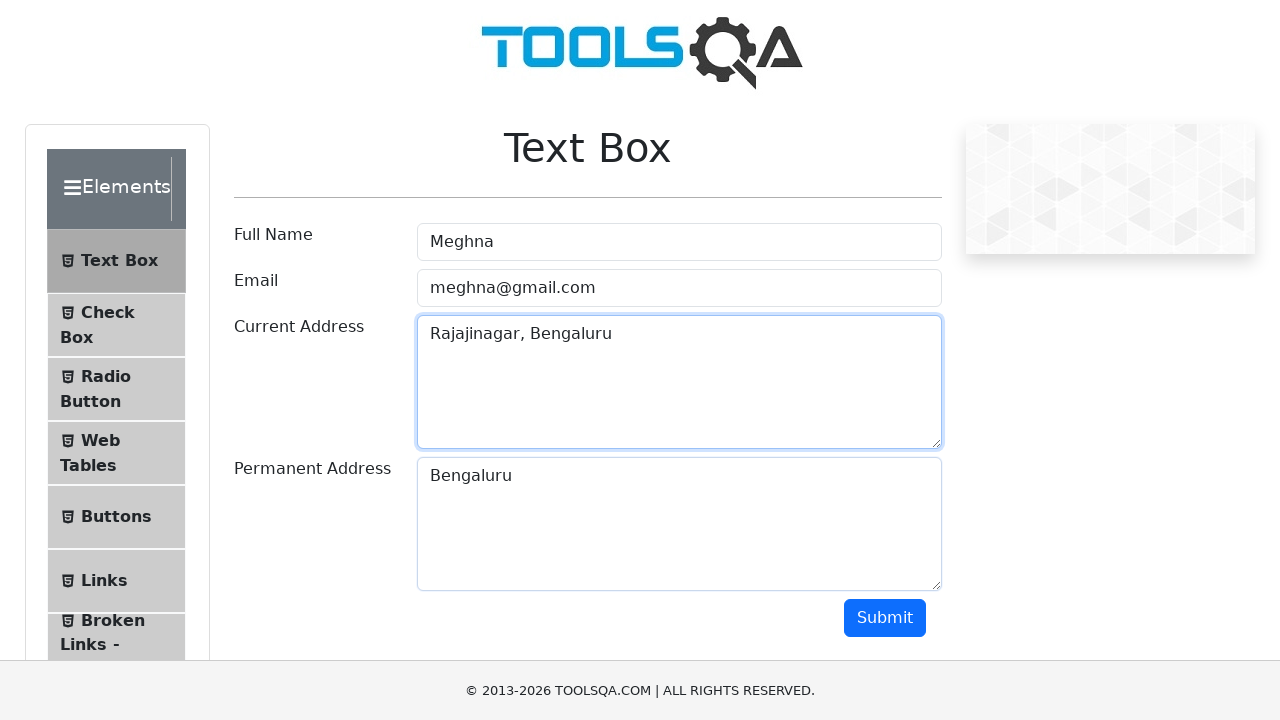

Clicked submit button to submit form at (885, 618) on #submit
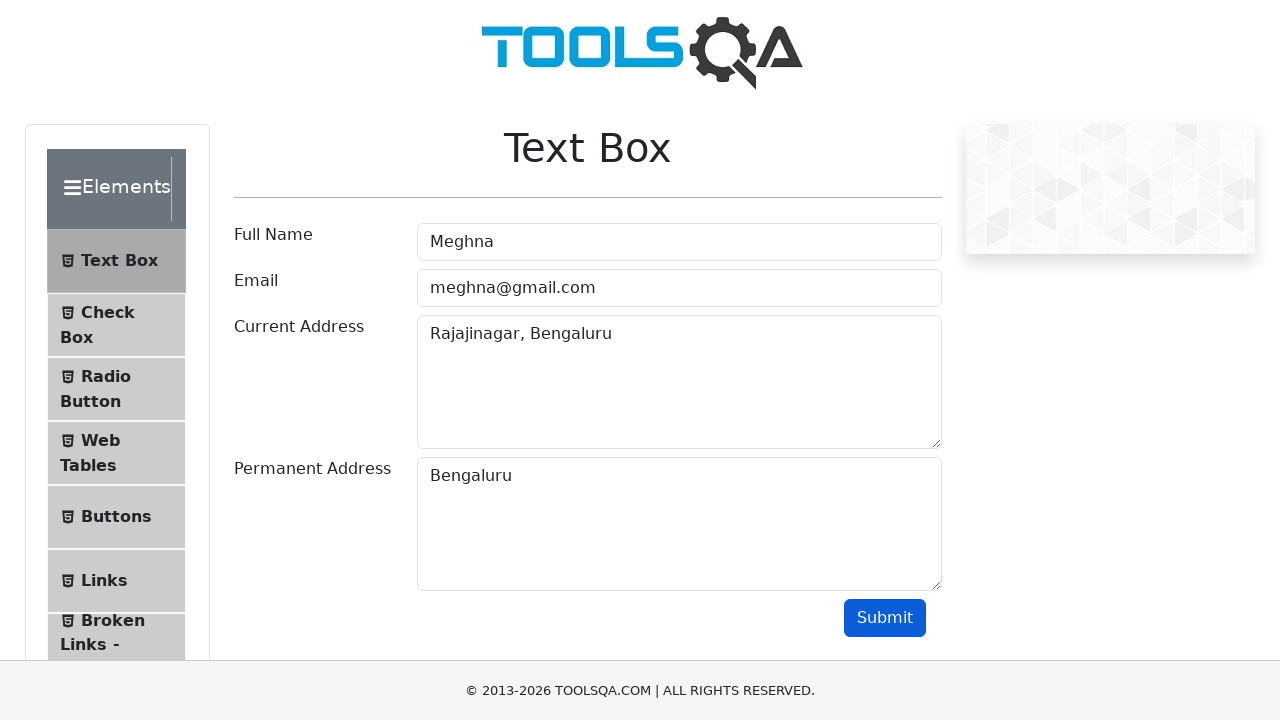

Scrolled down to view form submission results
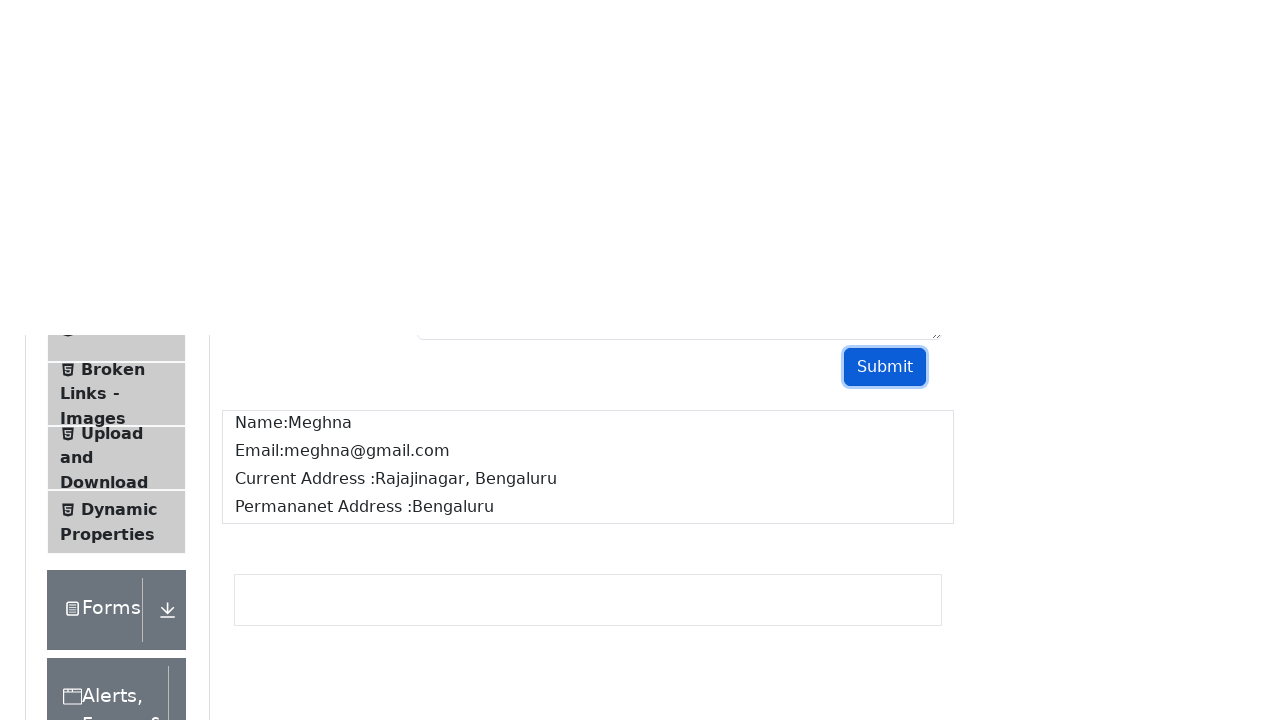

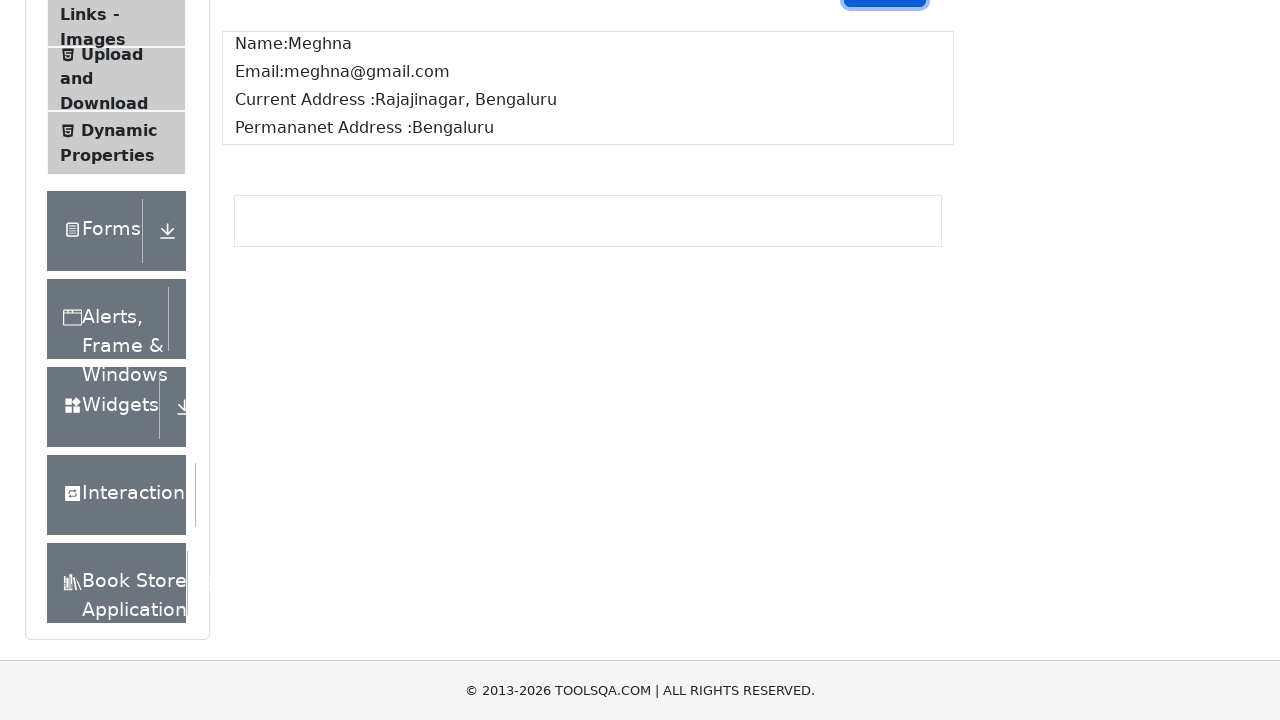